Tests explicit wait functionality by clicking on a button with ID "idExample" and verifying that a success message element becomes visible

Starting URL: https://ultimateqa.com/simple-html-elements-for-automation/

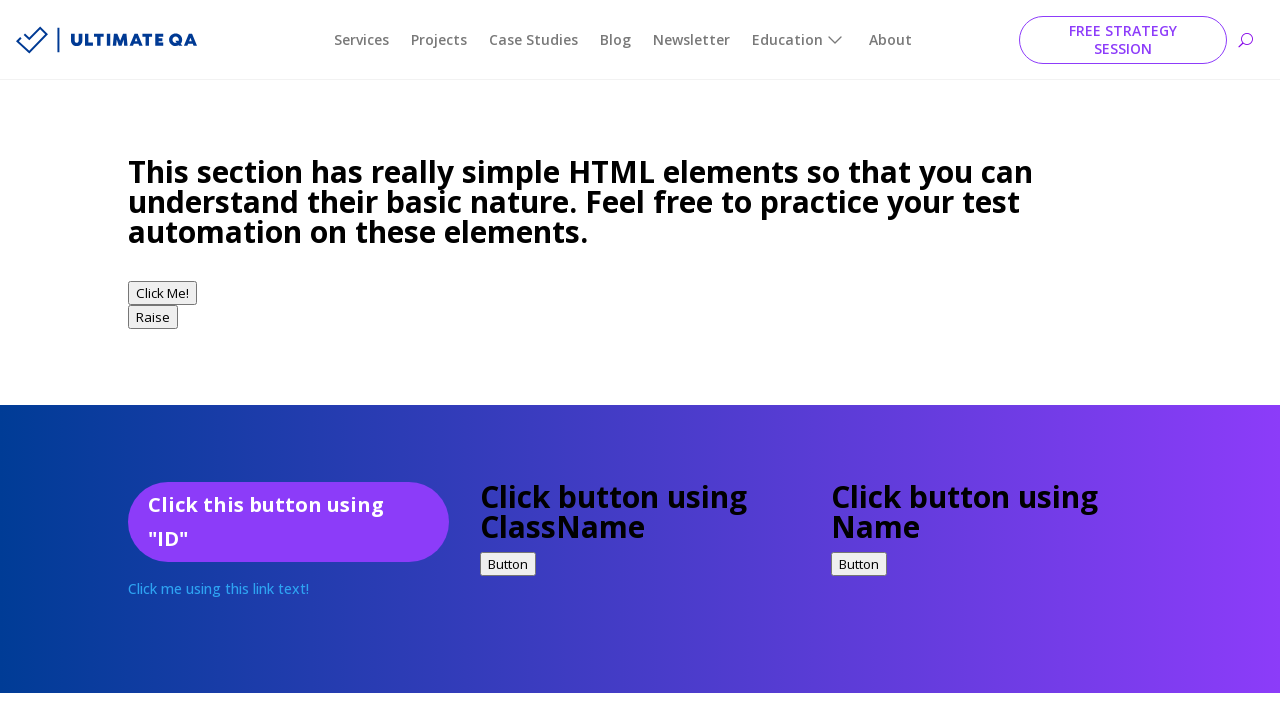

Waited for button with ID 'idExample' to become visible
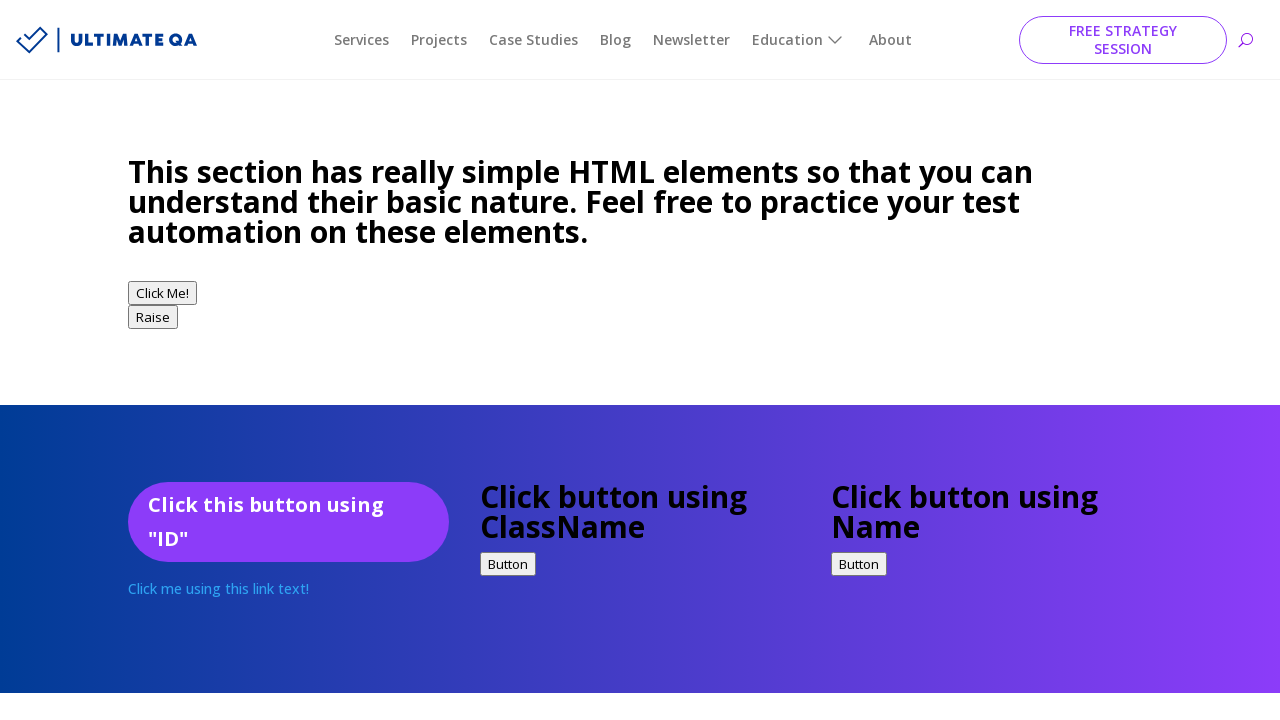

Clicked button with ID 'idExample' at (288, 522) on #idExample
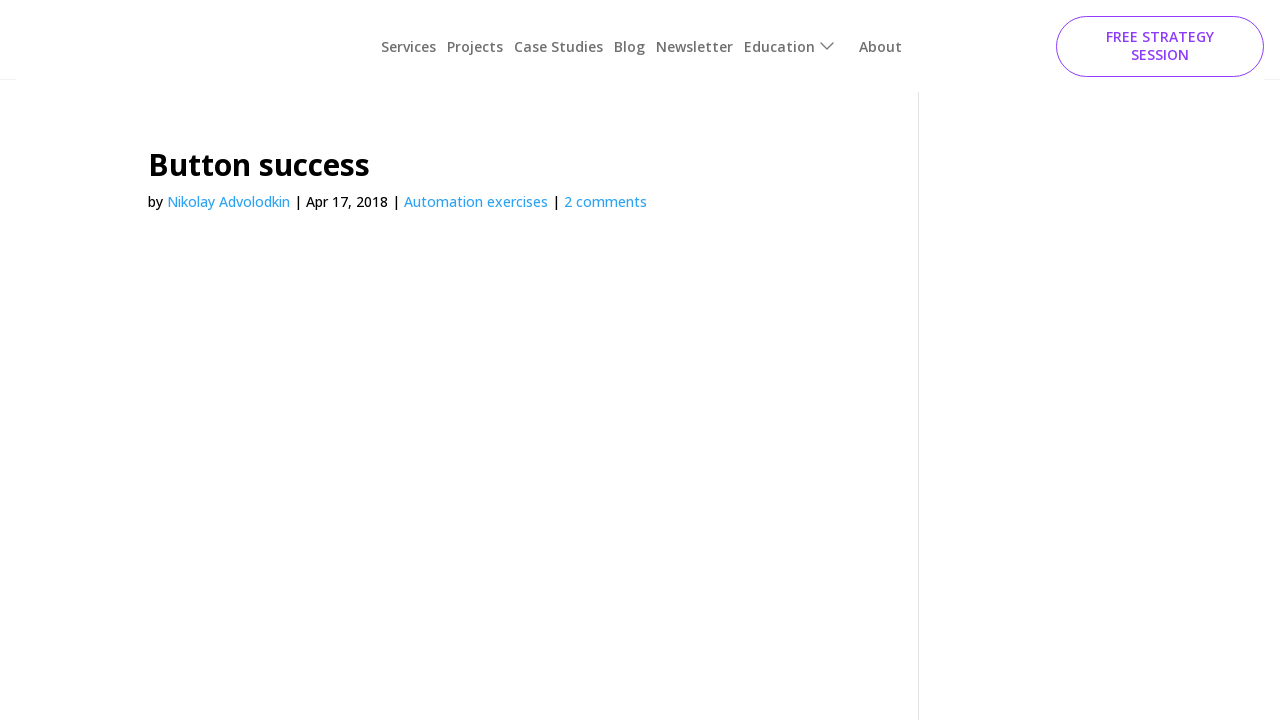

Waited for success message element with class 'entry-title' to become visible
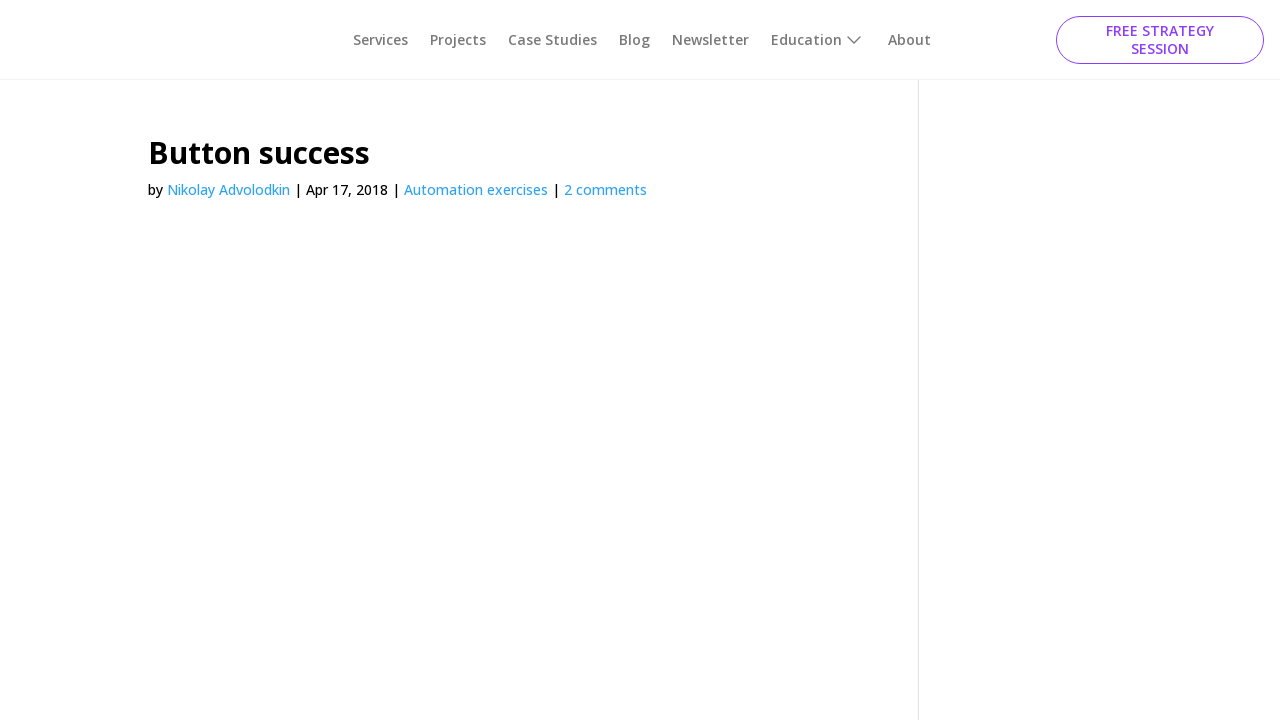

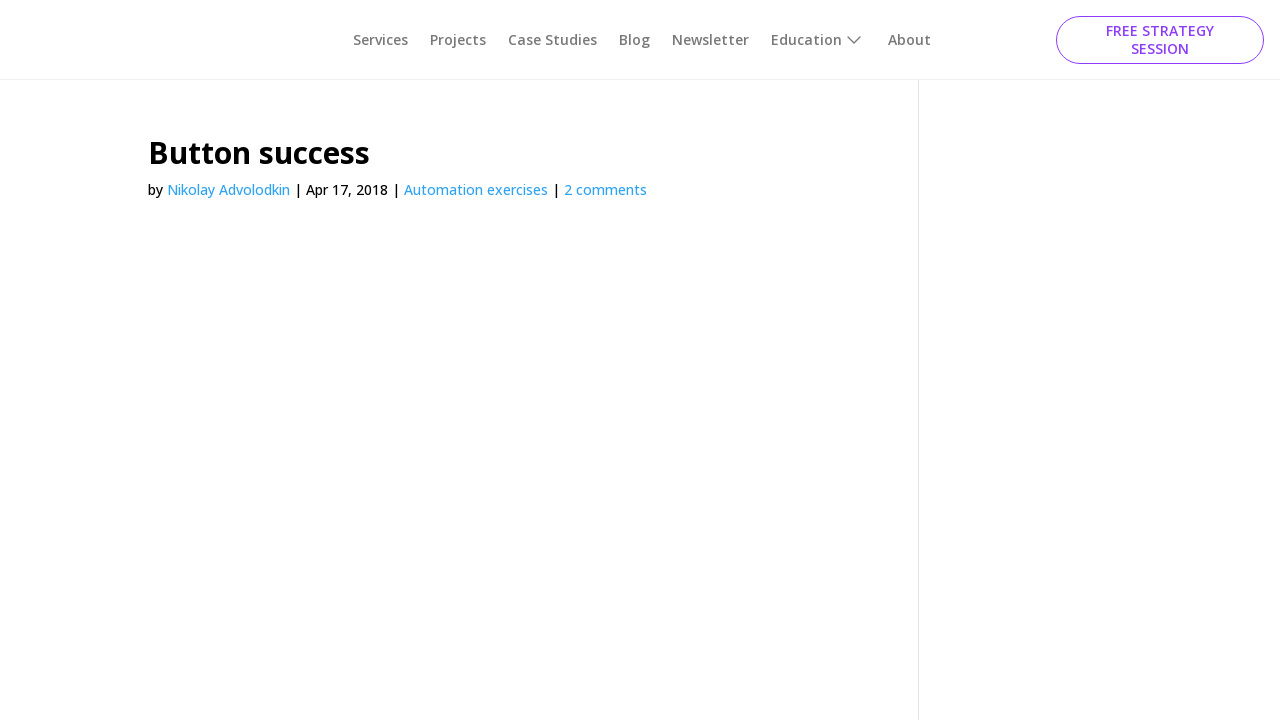